Tests filtering to display only active (incomplete) items

Starting URL: https://demo.playwright.dev/todomvc

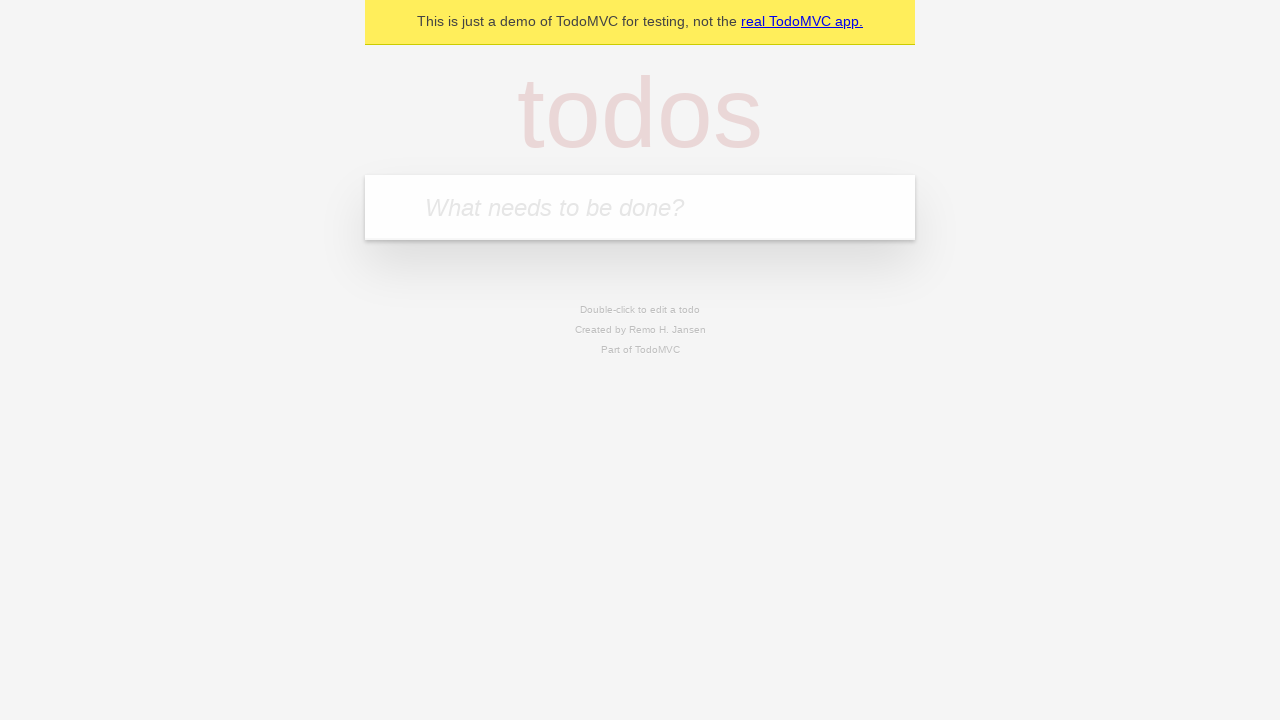

Filled todo input with 'buy some cheese' on internal:attr=[placeholder="What needs to be done?"i]
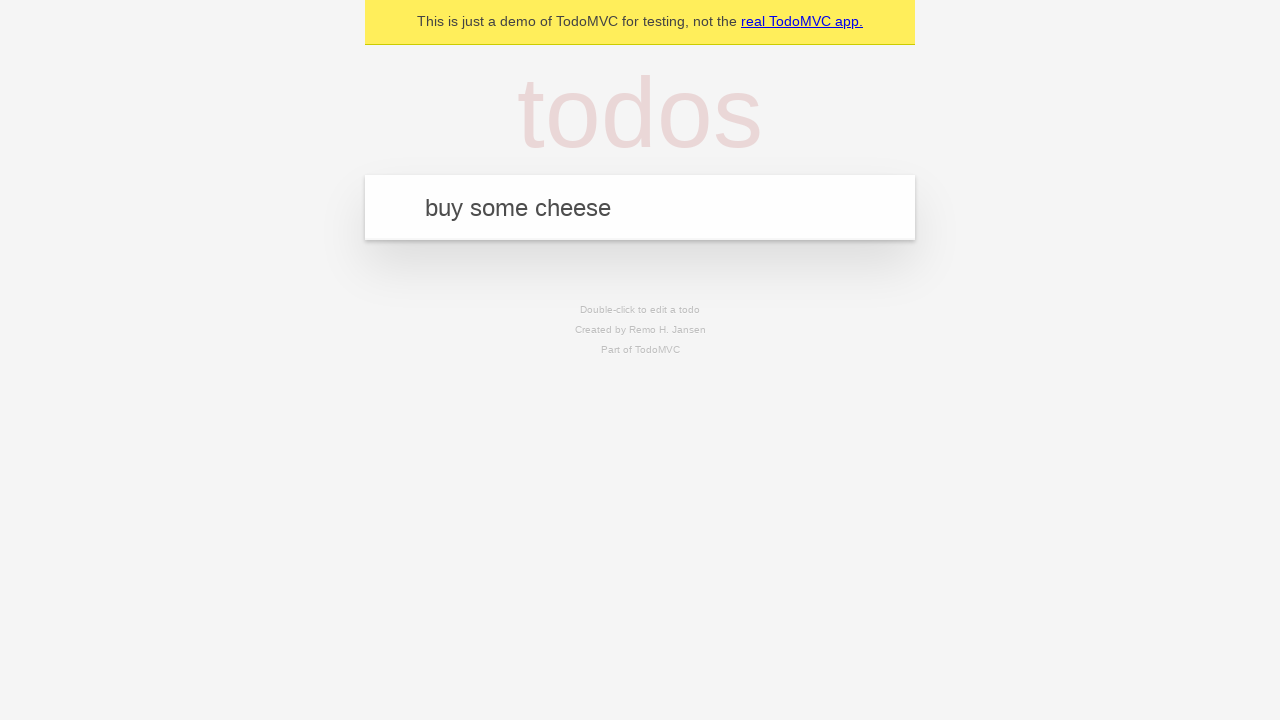

Pressed Enter to create todo 'buy some cheese' on internal:attr=[placeholder="What needs to be done?"i]
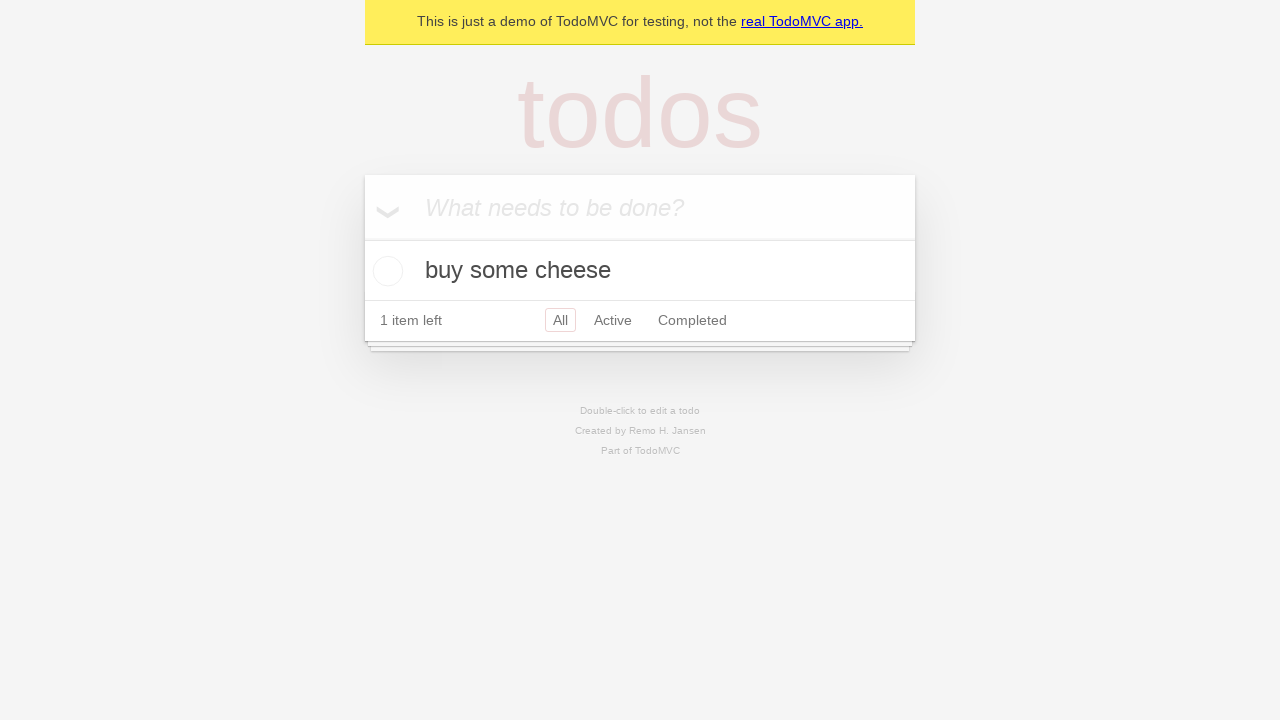

Filled todo input with 'feed the cat' on internal:attr=[placeholder="What needs to be done?"i]
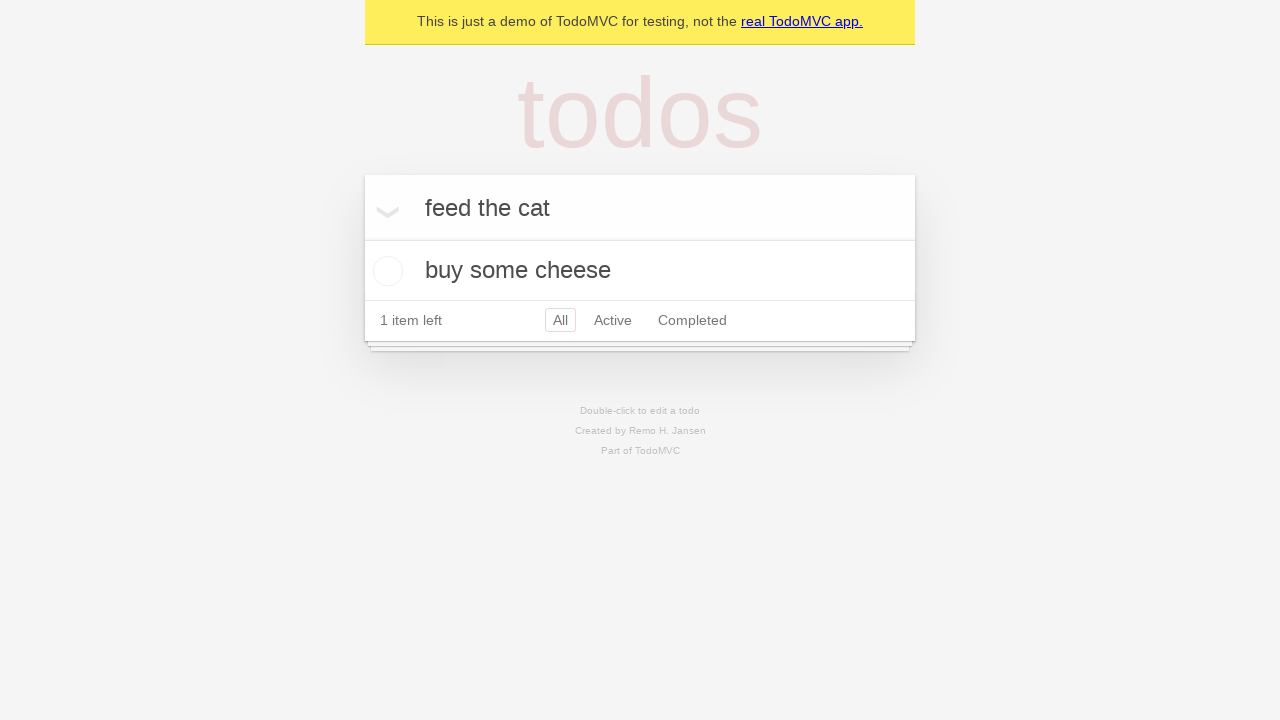

Pressed Enter to create todo 'feed the cat' on internal:attr=[placeholder="What needs to be done?"i]
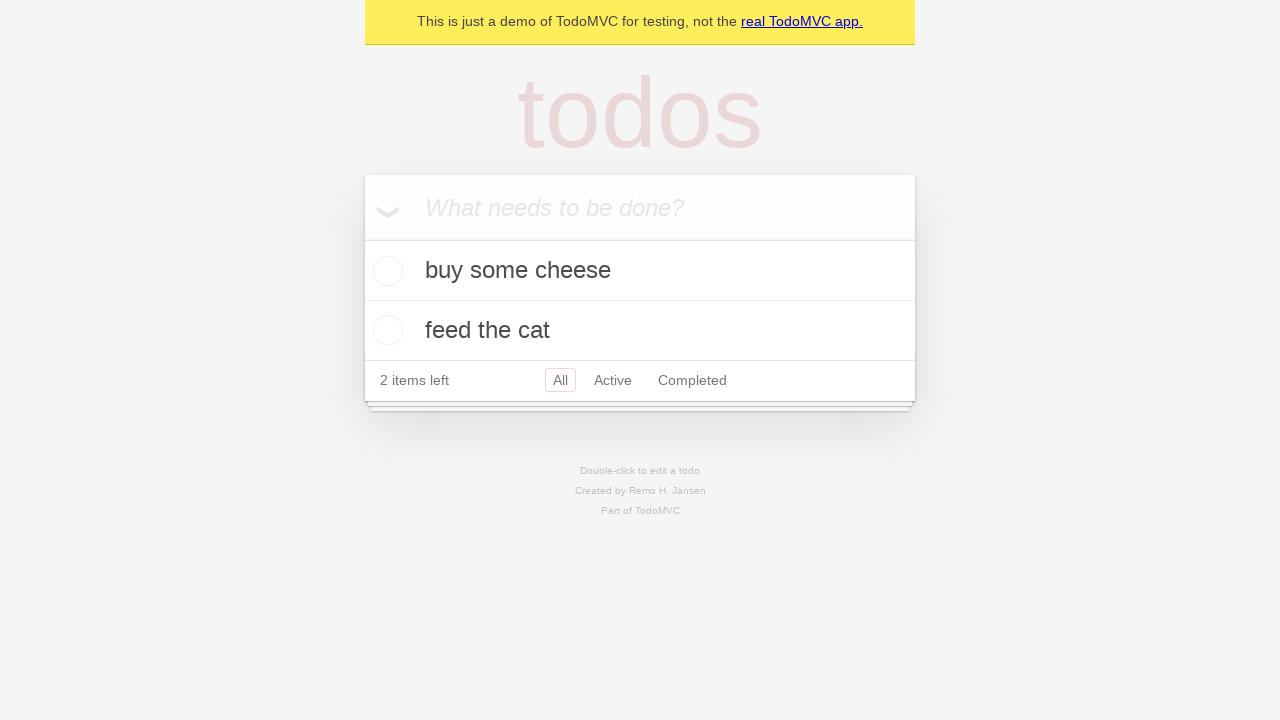

Filled todo input with 'book a doctors appointment' on internal:attr=[placeholder="What needs to be done?"i]
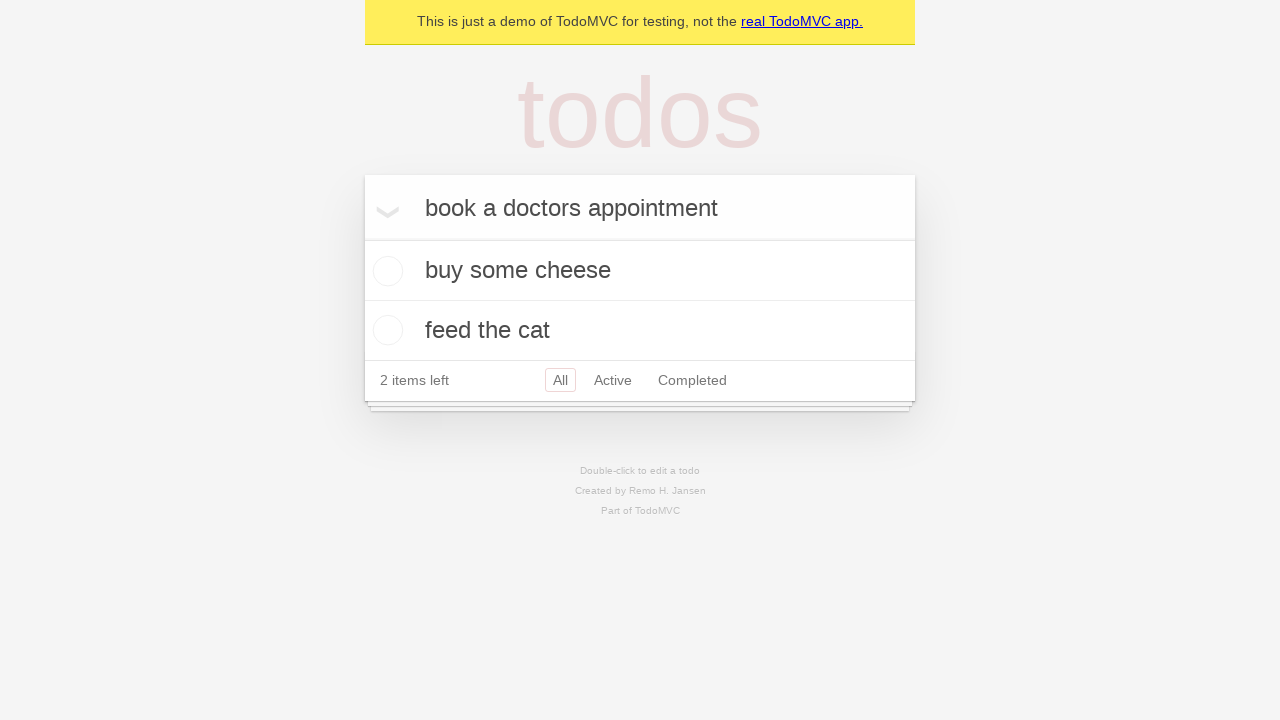

Pressed Enter to create todo 'book a doctors appointment' on internal:attr=[placeholder="What needs to be done?"i]
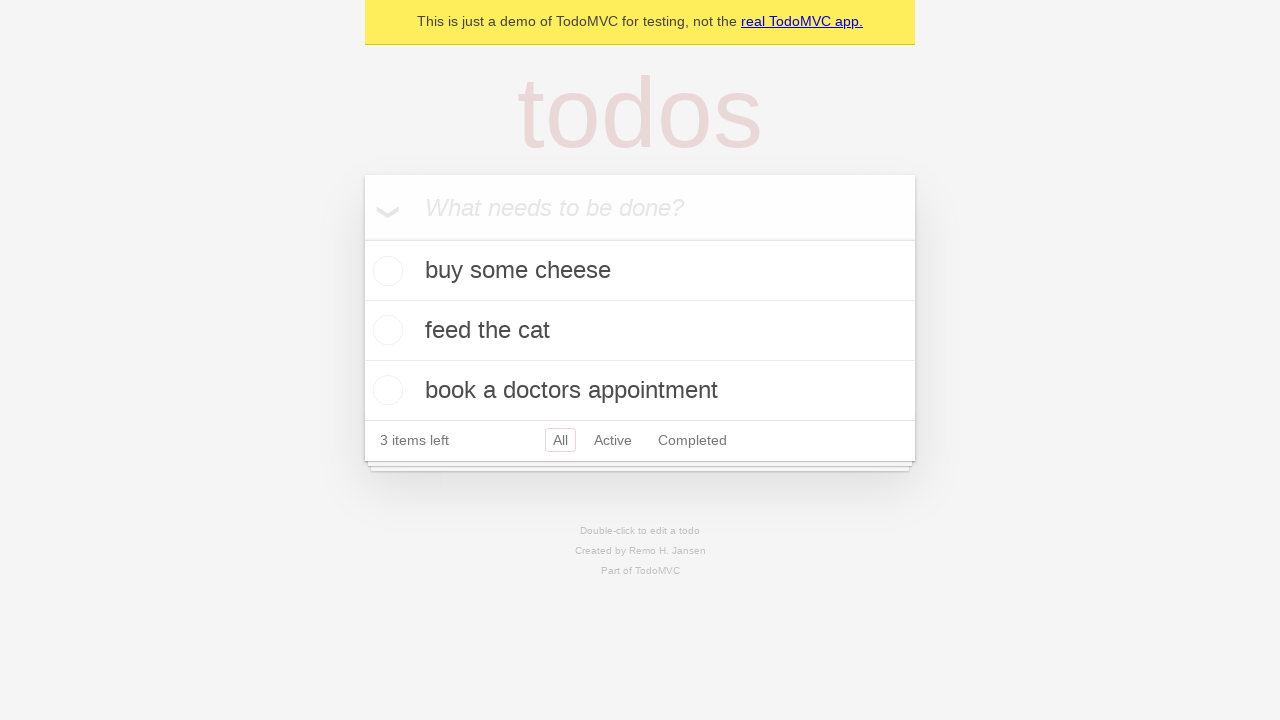

Checked checkbox to mark second todo as complete at (385, 330) on internal:testid=[data-testid="todo-item"s] >> nth=1 >> internal:role=checkbox
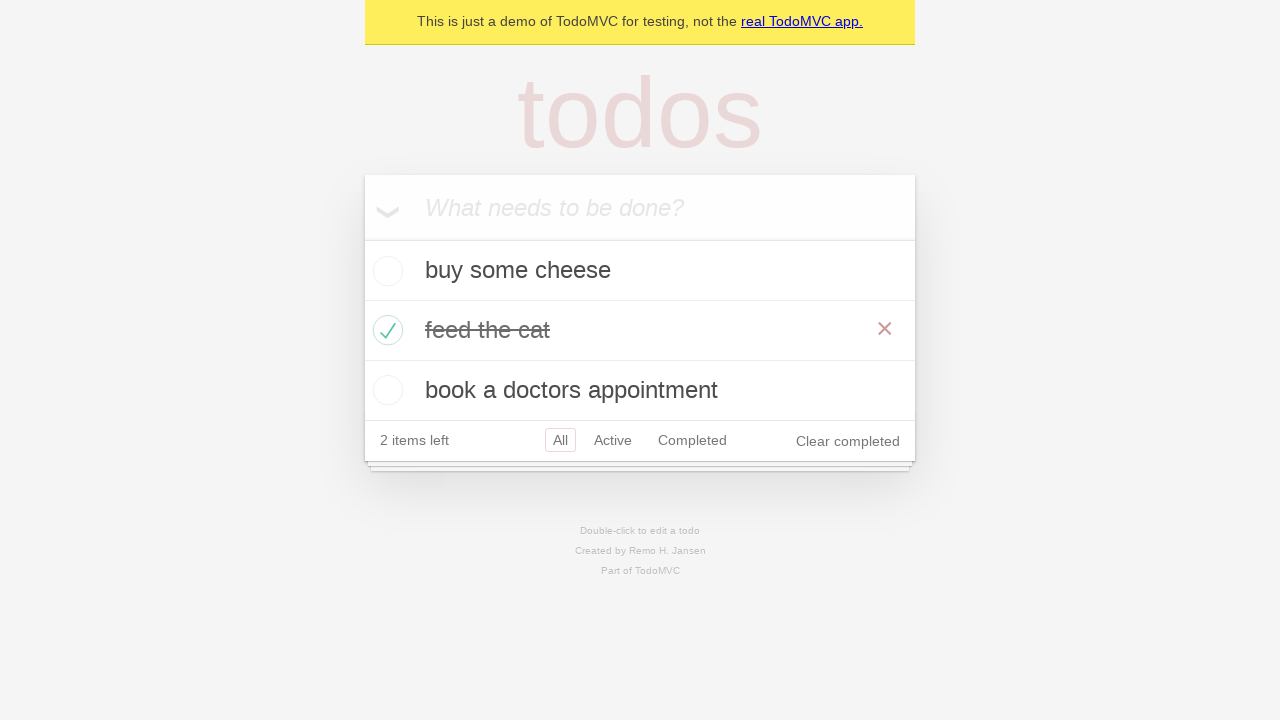

Clicked 'Active' filter to display incomplete items at (613, 440) on internal:role=link[name="Active"i]
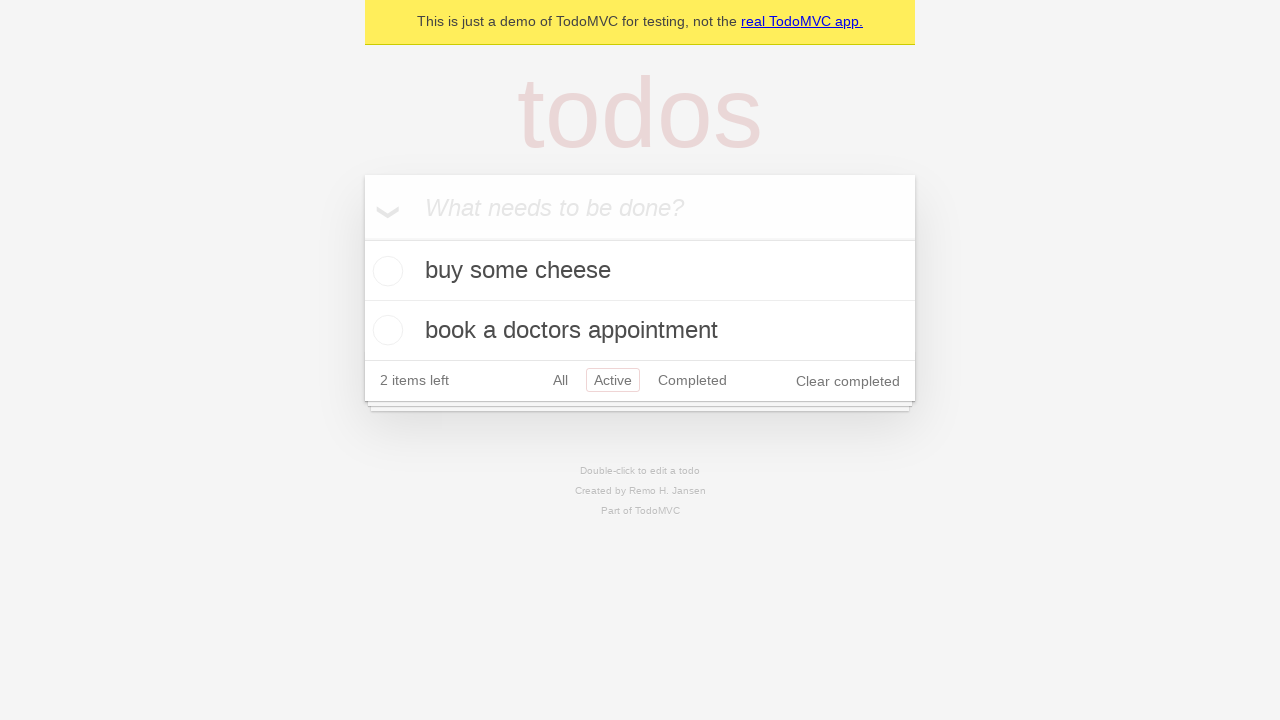

Verified that Active filter is applied and showing 2 incomplete items
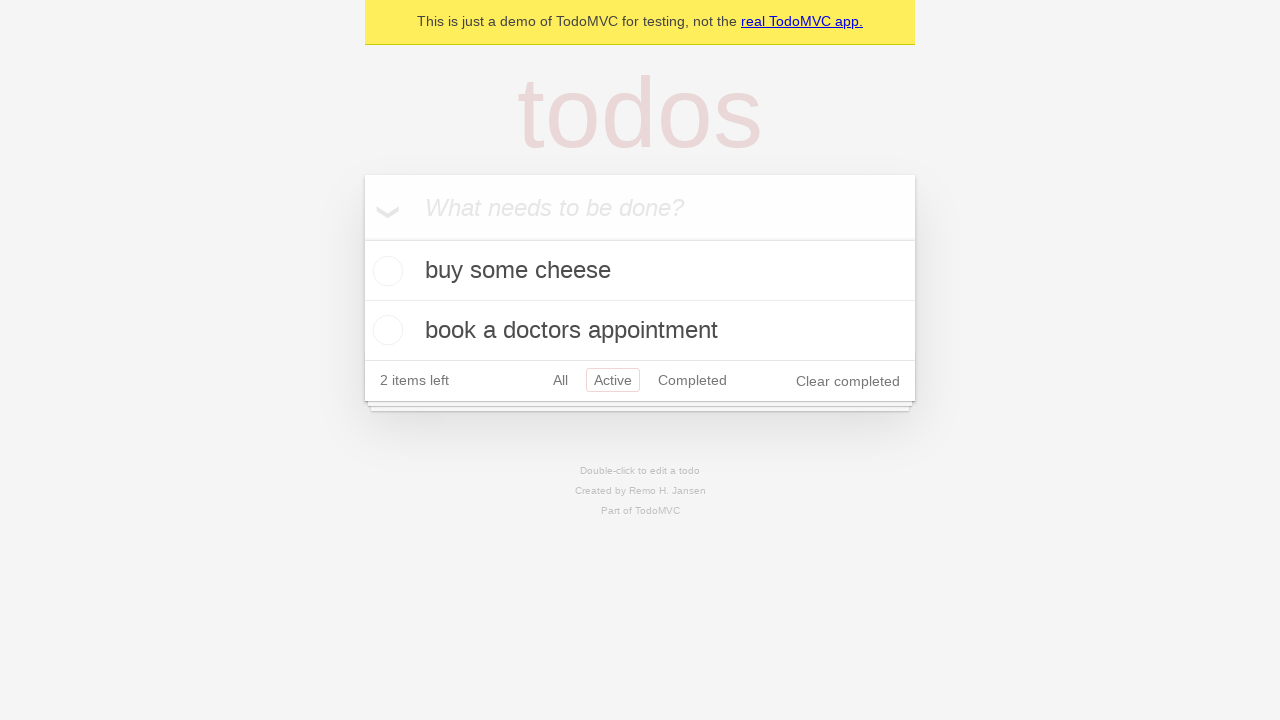

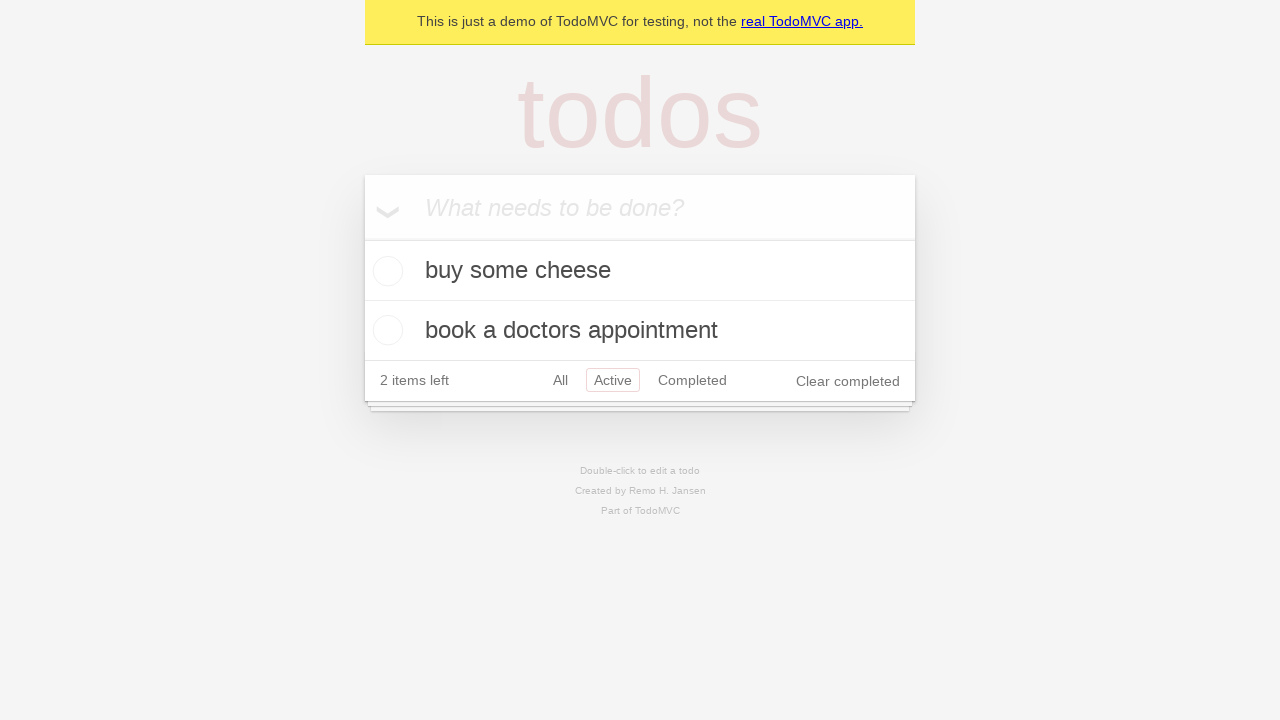